Tests registration form validation by submitting empty data and verifying that all required field error messages are displayed in Vietnamese

Starting URL: https://alada.vn/tai-khoan/dang-ky.html

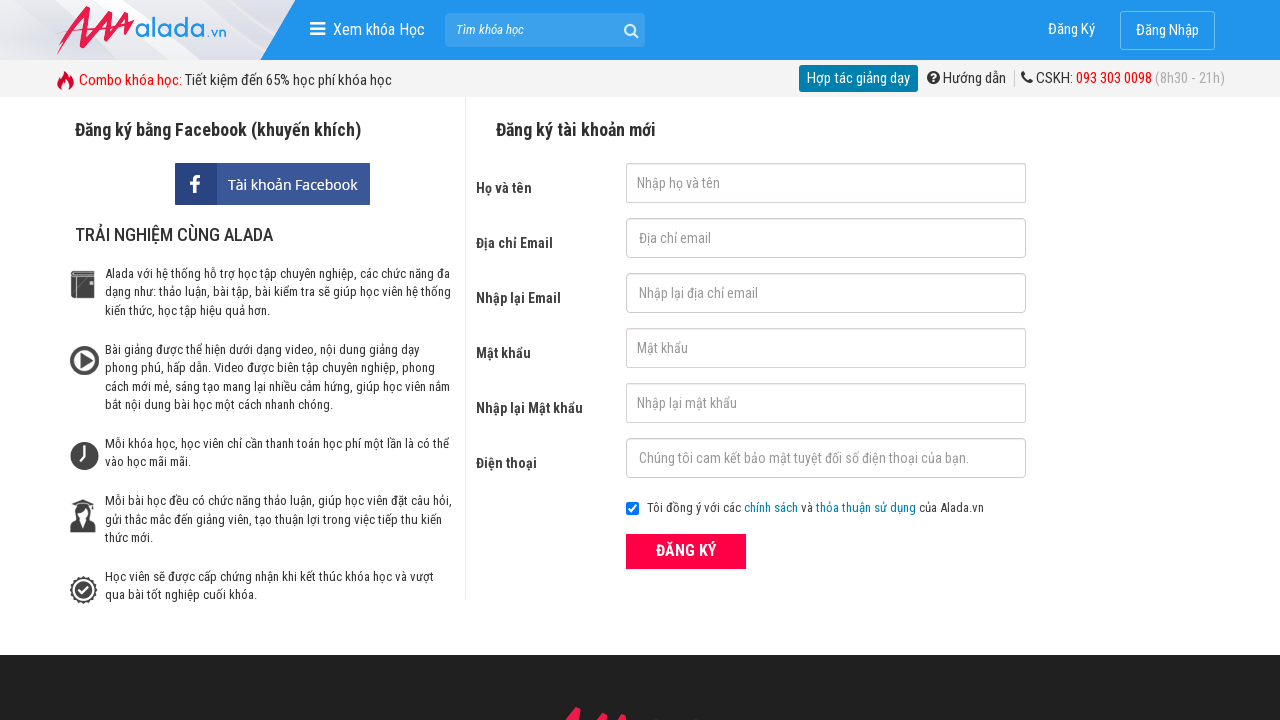

Cleared first name field on input#txtFirstname
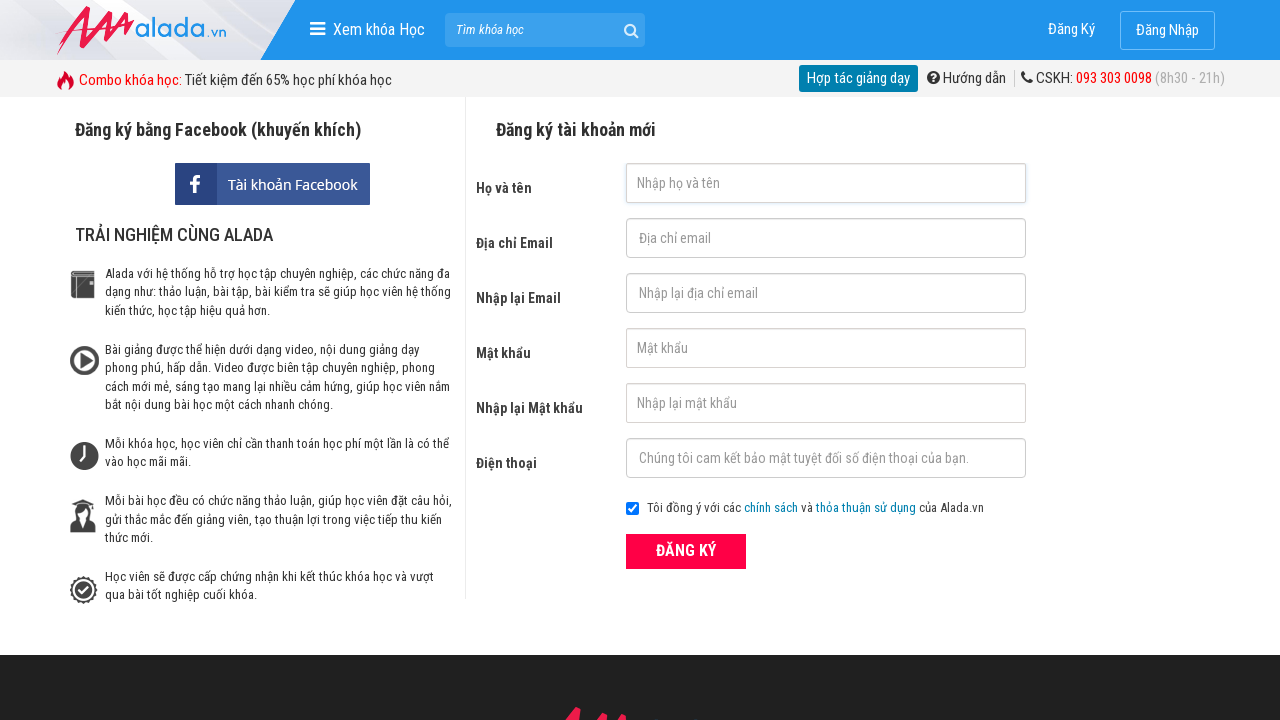

Cleared email field on input#txtEmail
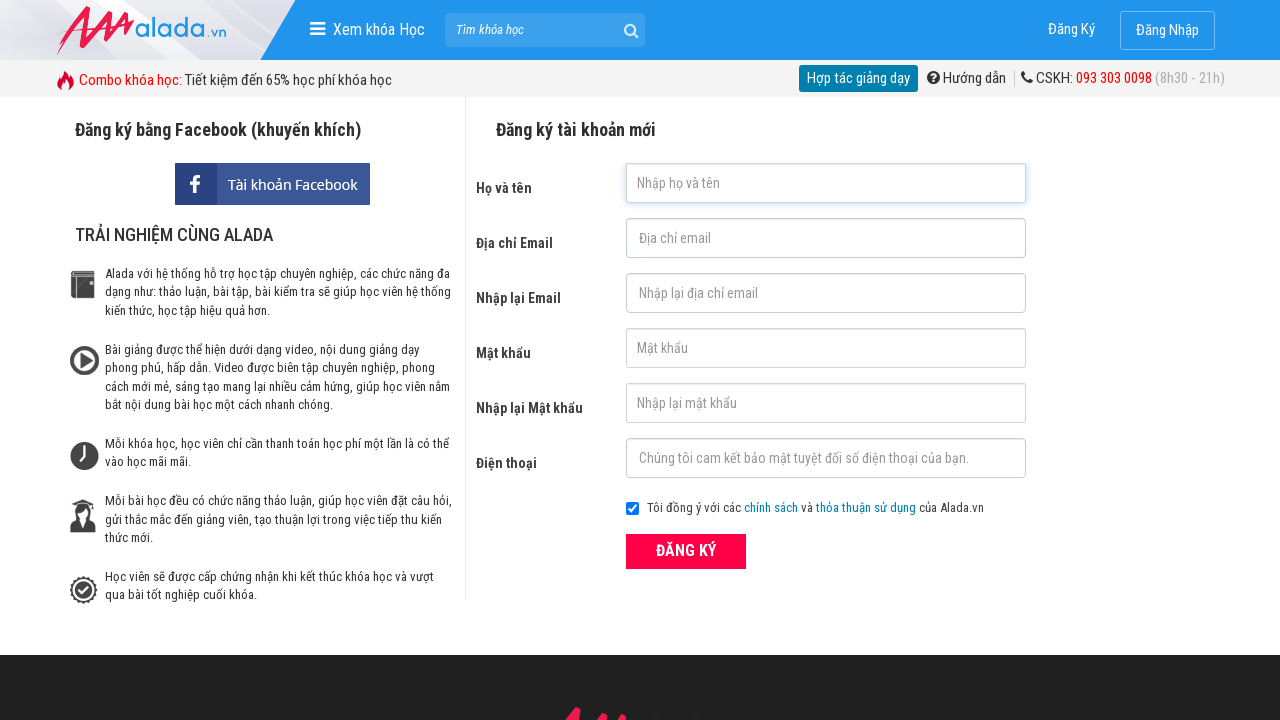

Cleared confirm email field on input#txtCEmail
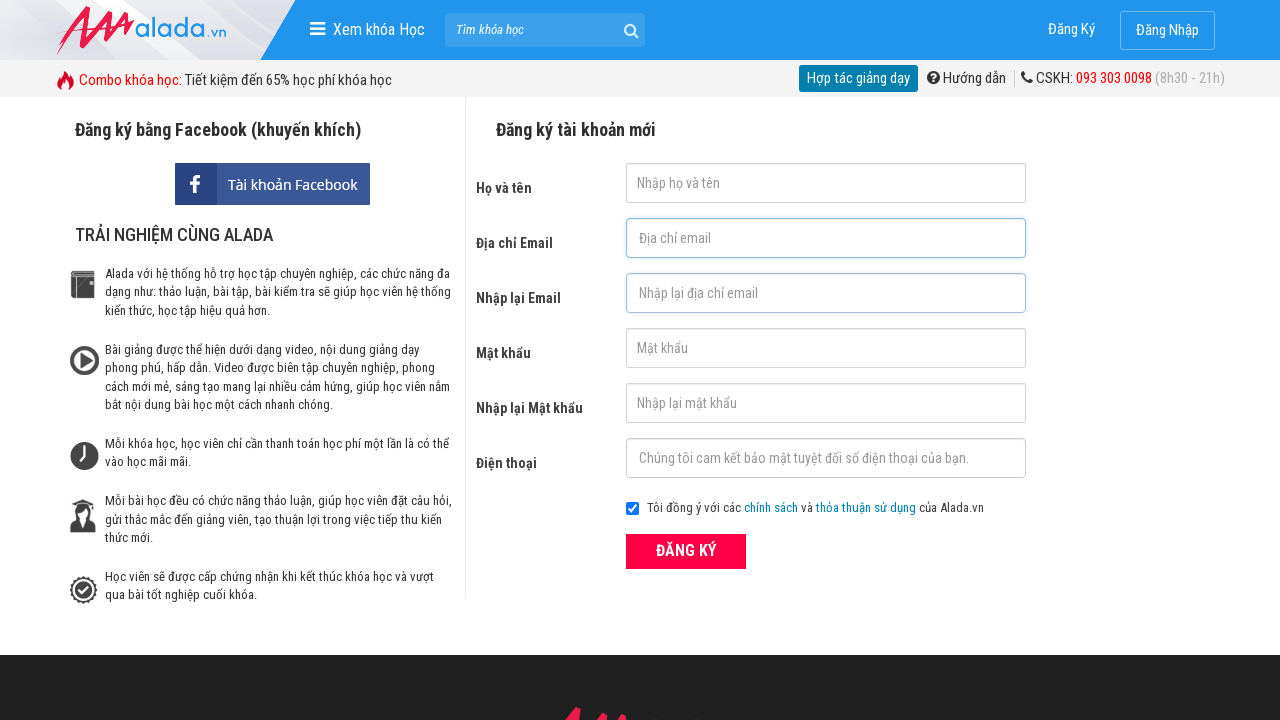

Cleared password field on input#txtPassword
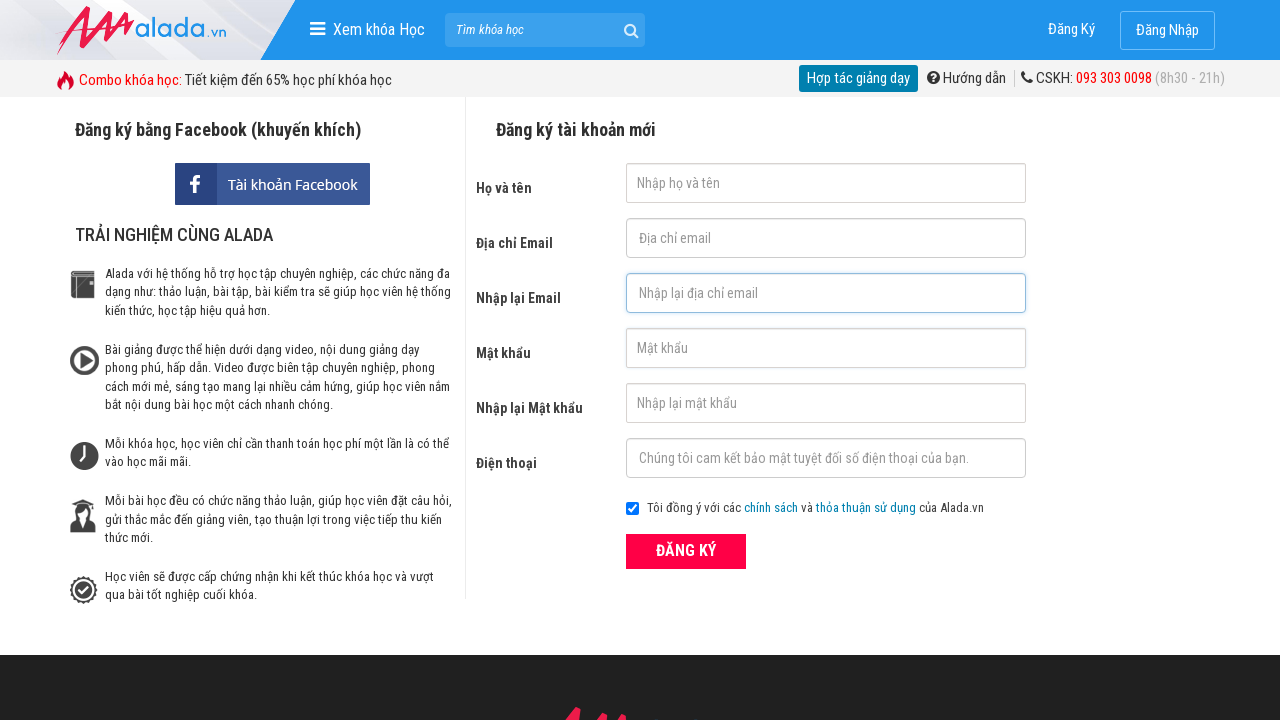

Cleared confirm password field on input#txtCPassword
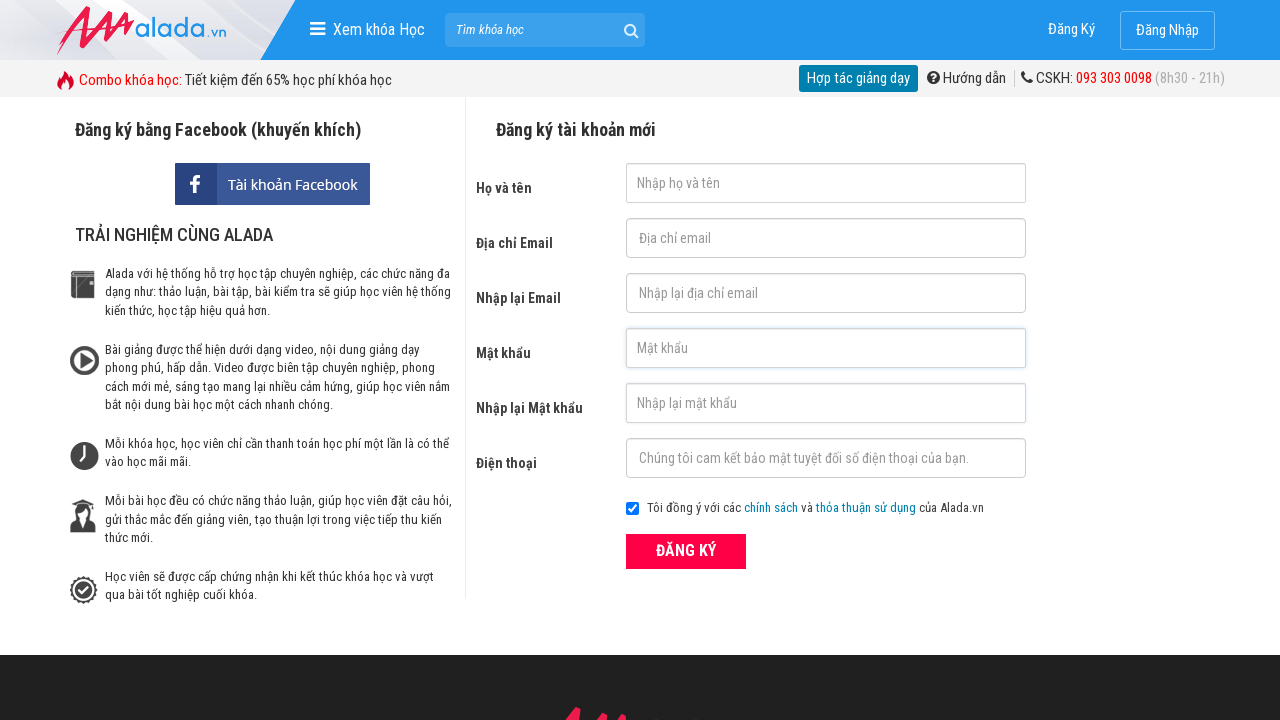

Cleared phone field on input#txtPhone
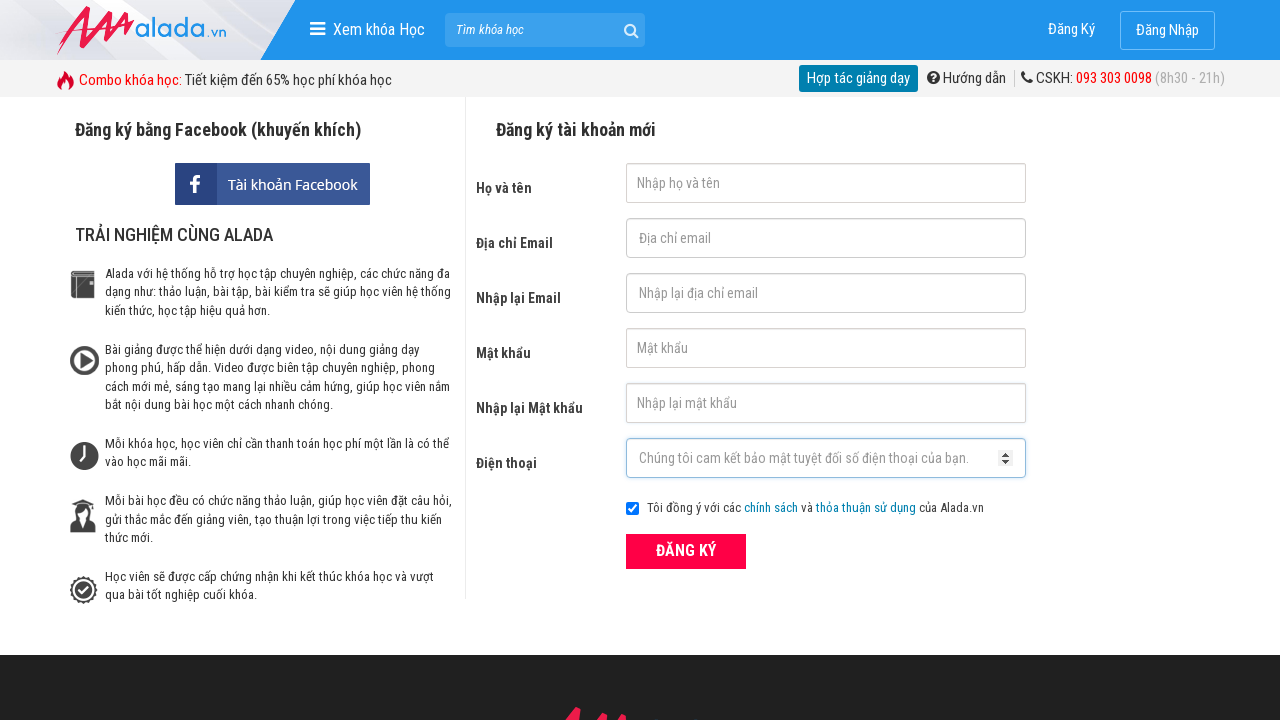

Clicked submit button with empty form fields at (686, 551) on button[type='submit']
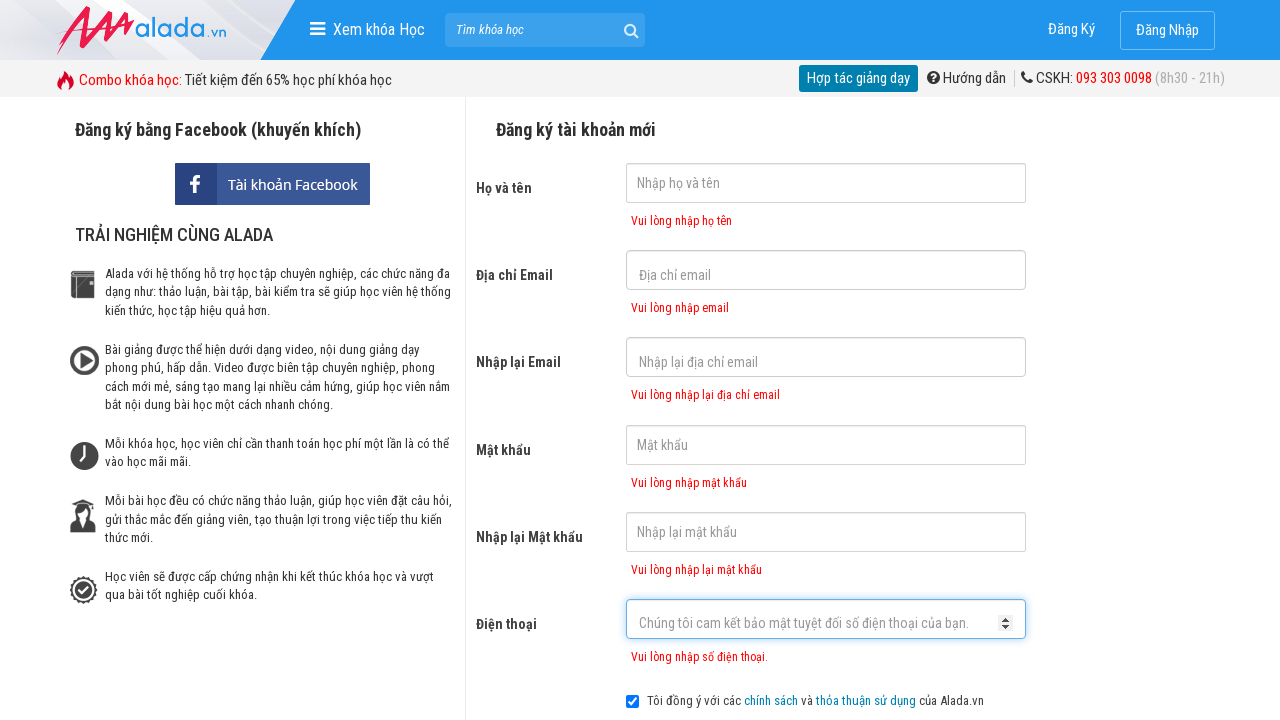

First name error message appeared
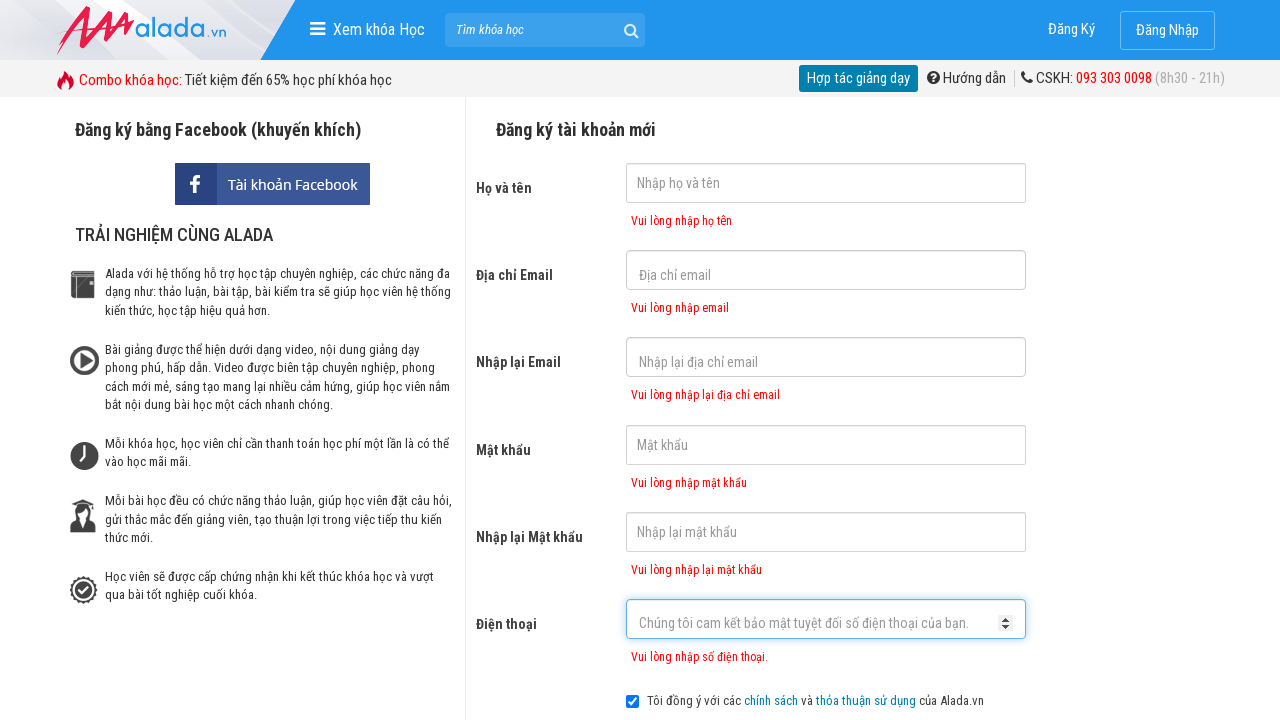

Email error message appeared
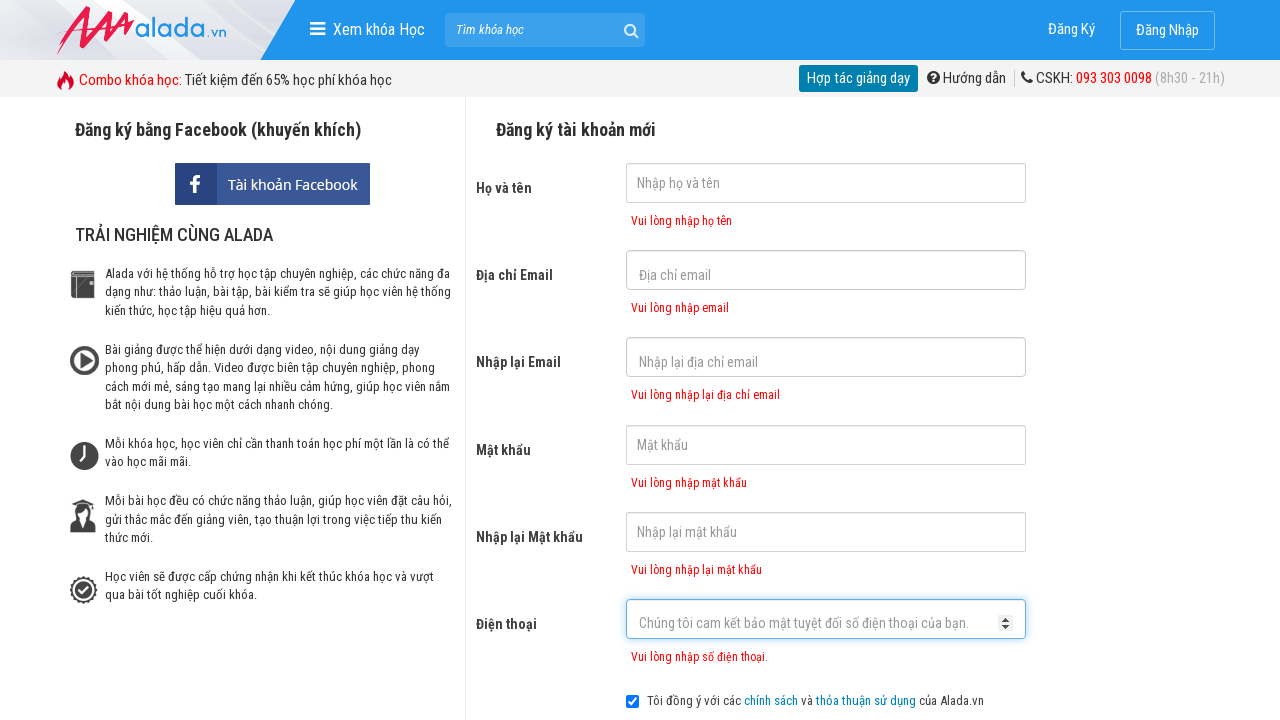

Confirm email error message appeared
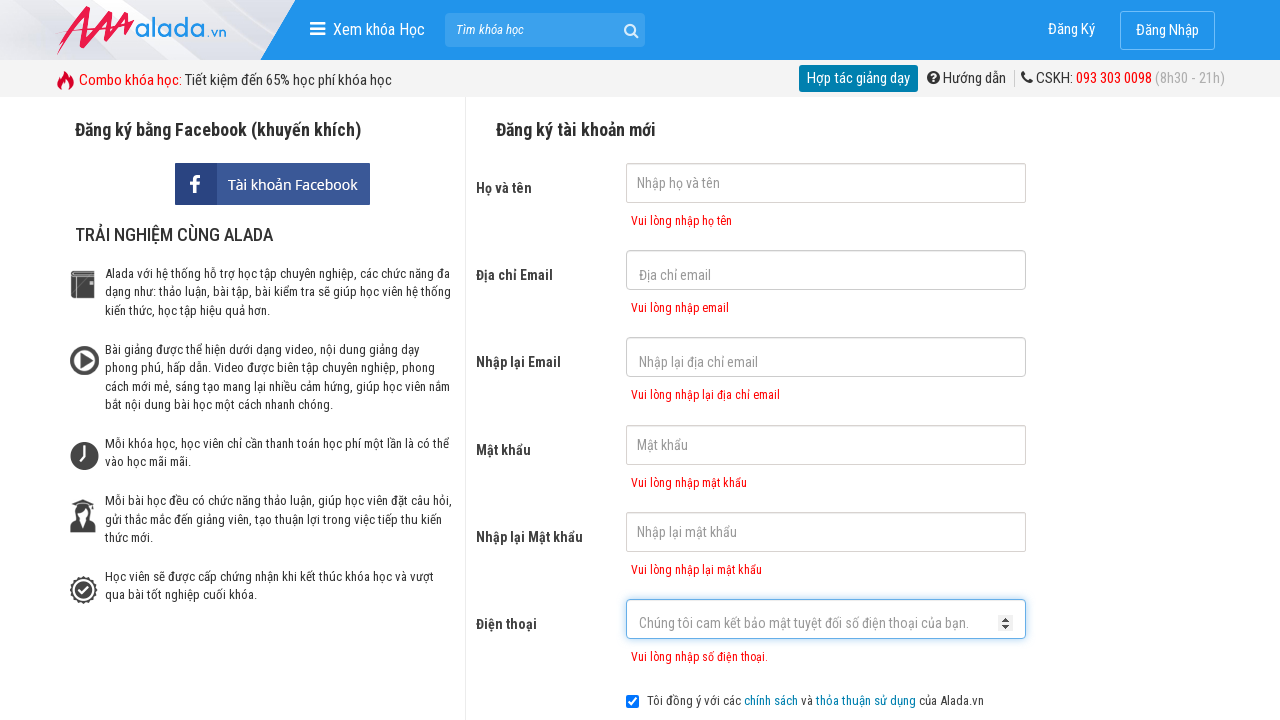

Password error message appeared
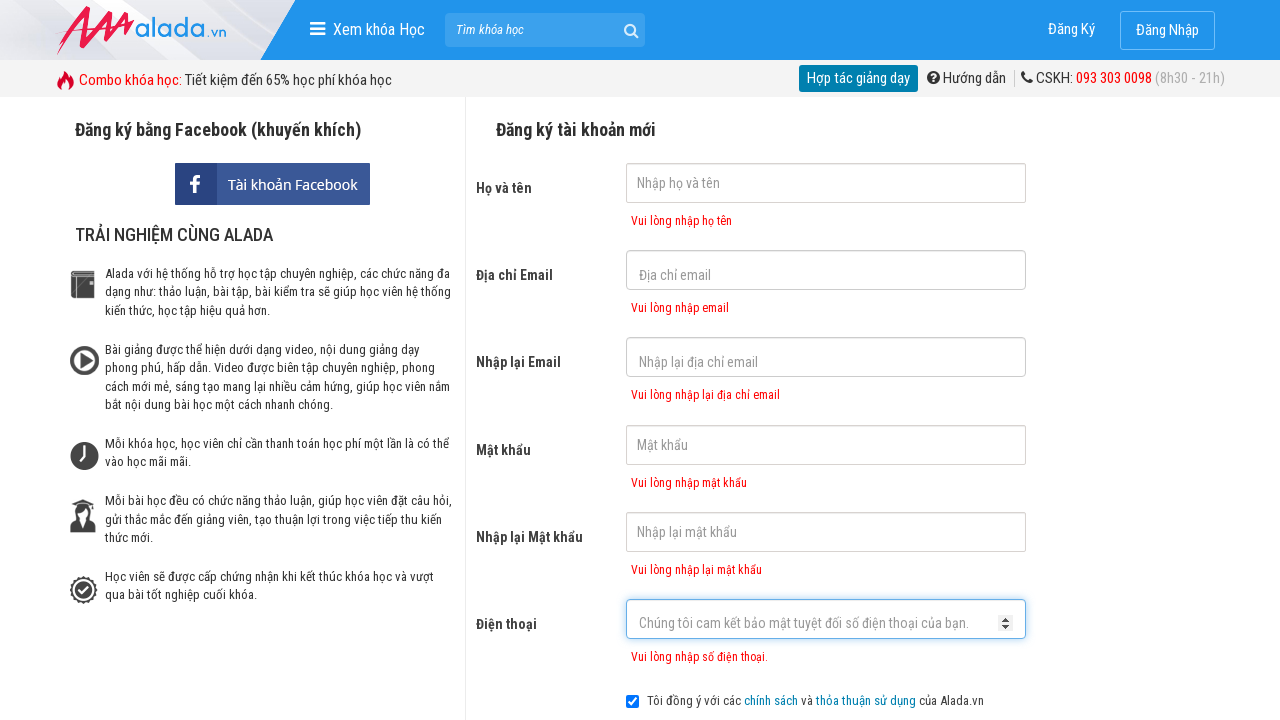

Confirm password error message appeared
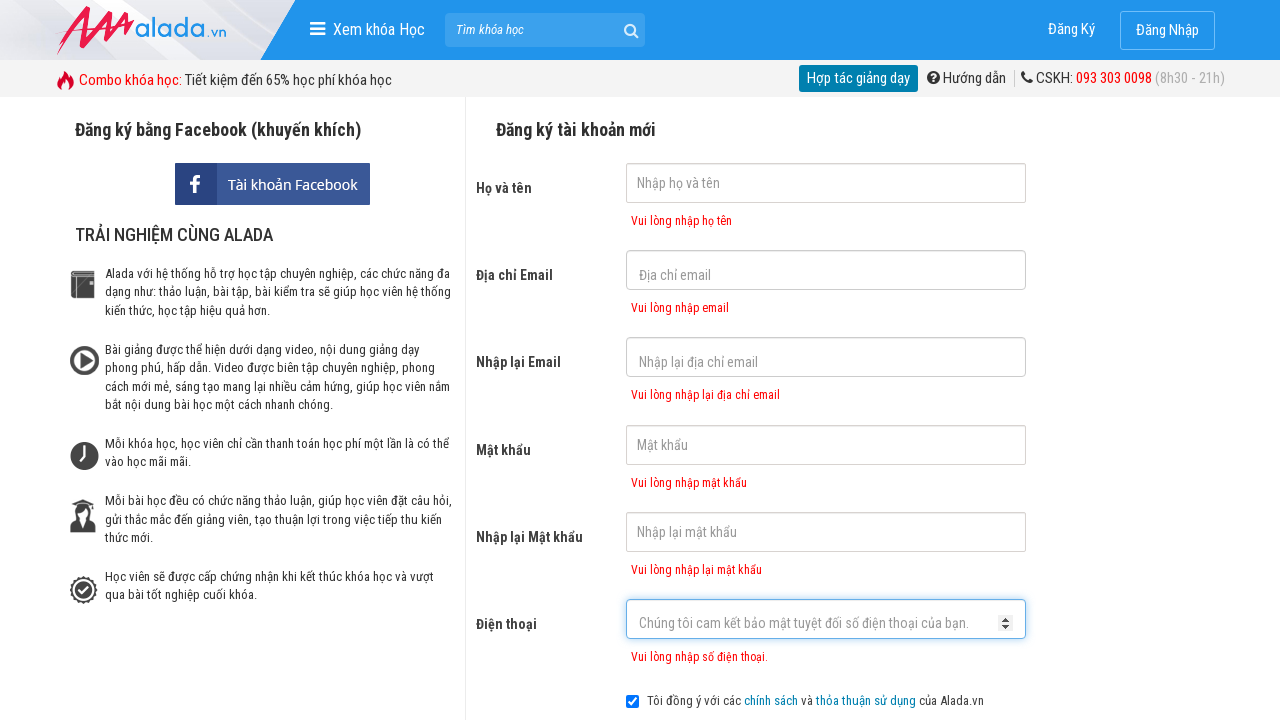

Phone error message appeared
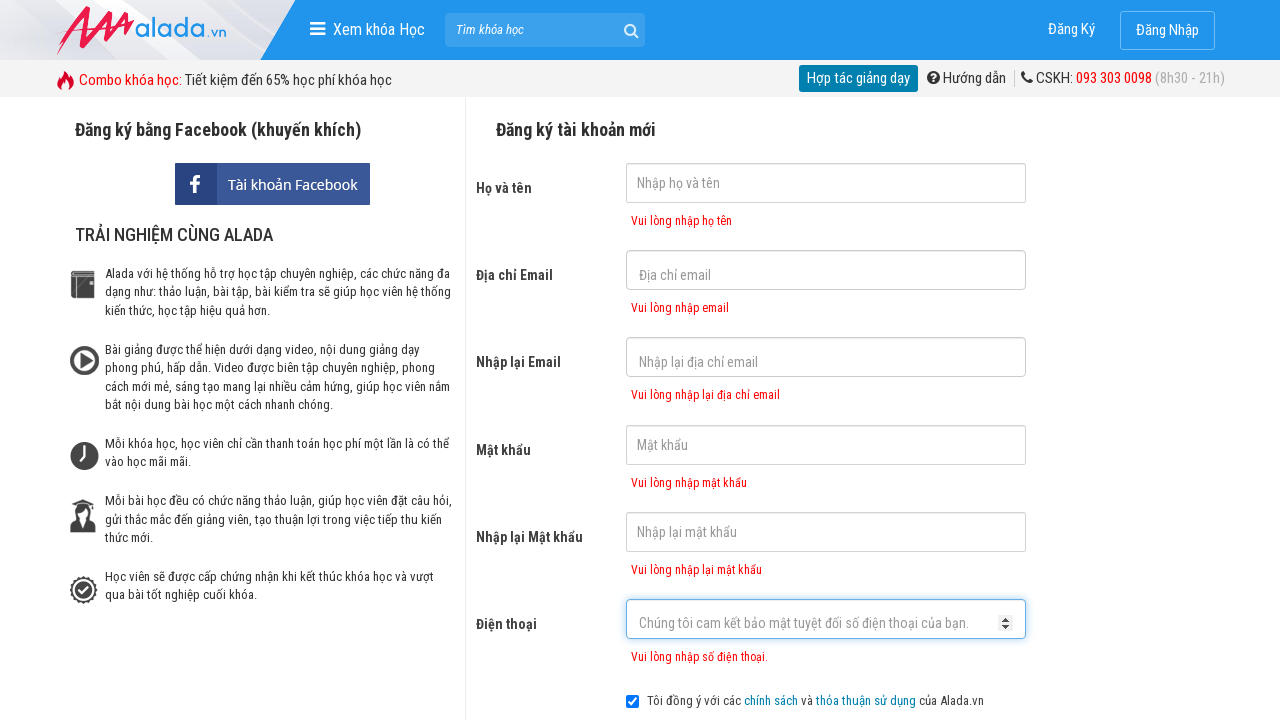

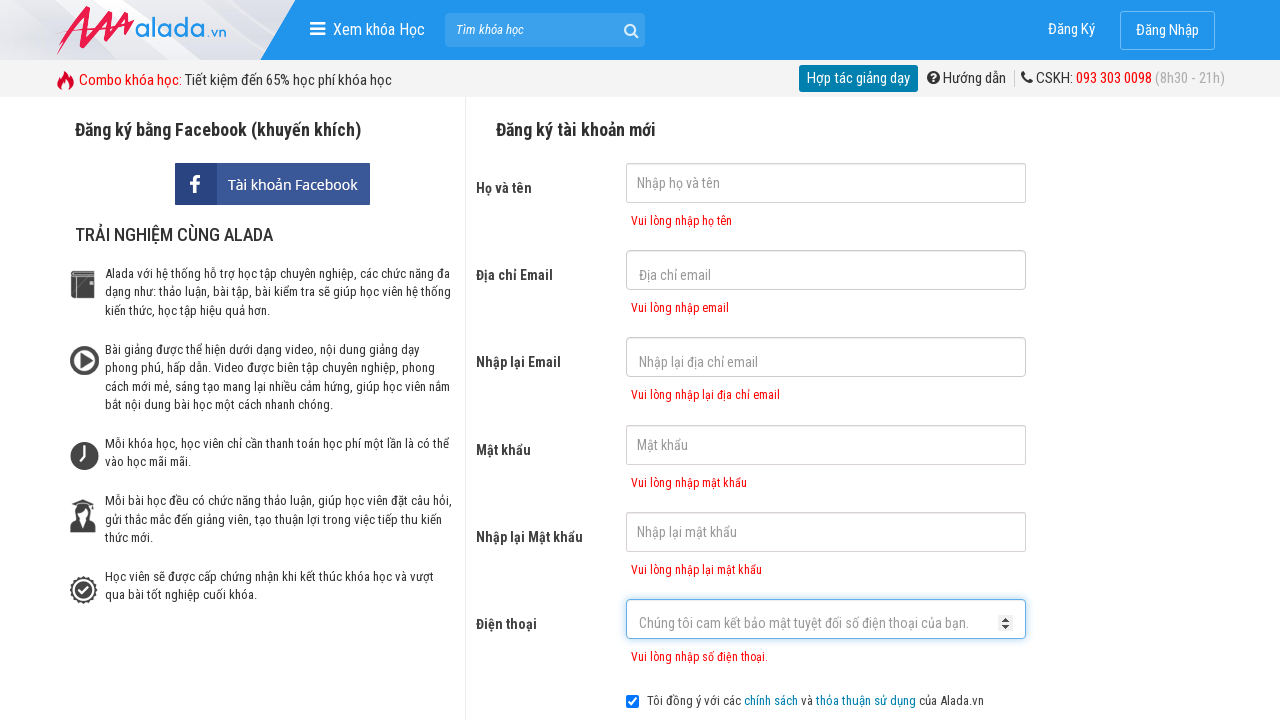